Navigates to the Bank of Baroda website, maximizes the browser window, and retrieves the window handles to demonstrate window/tab handling functionality.

Starting URL: https://www.bankofbaroda.co.in/

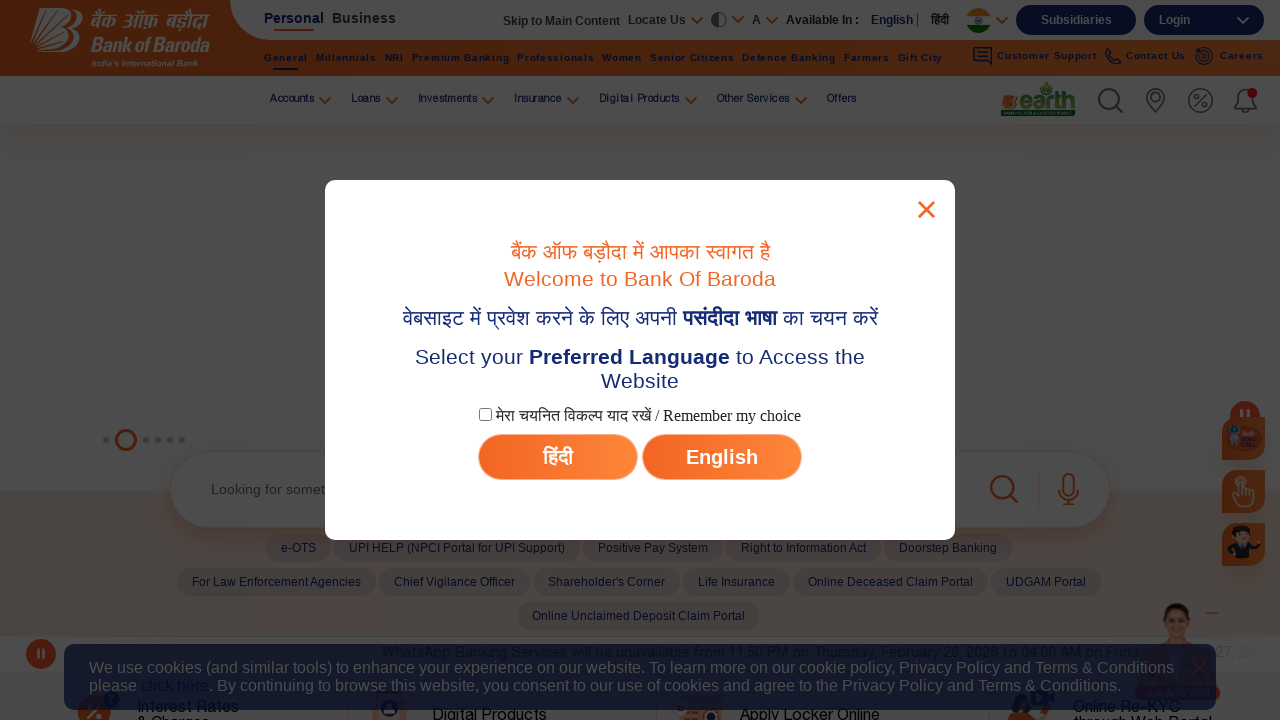

Set viewport size to 1920x1080 to maximize browser window
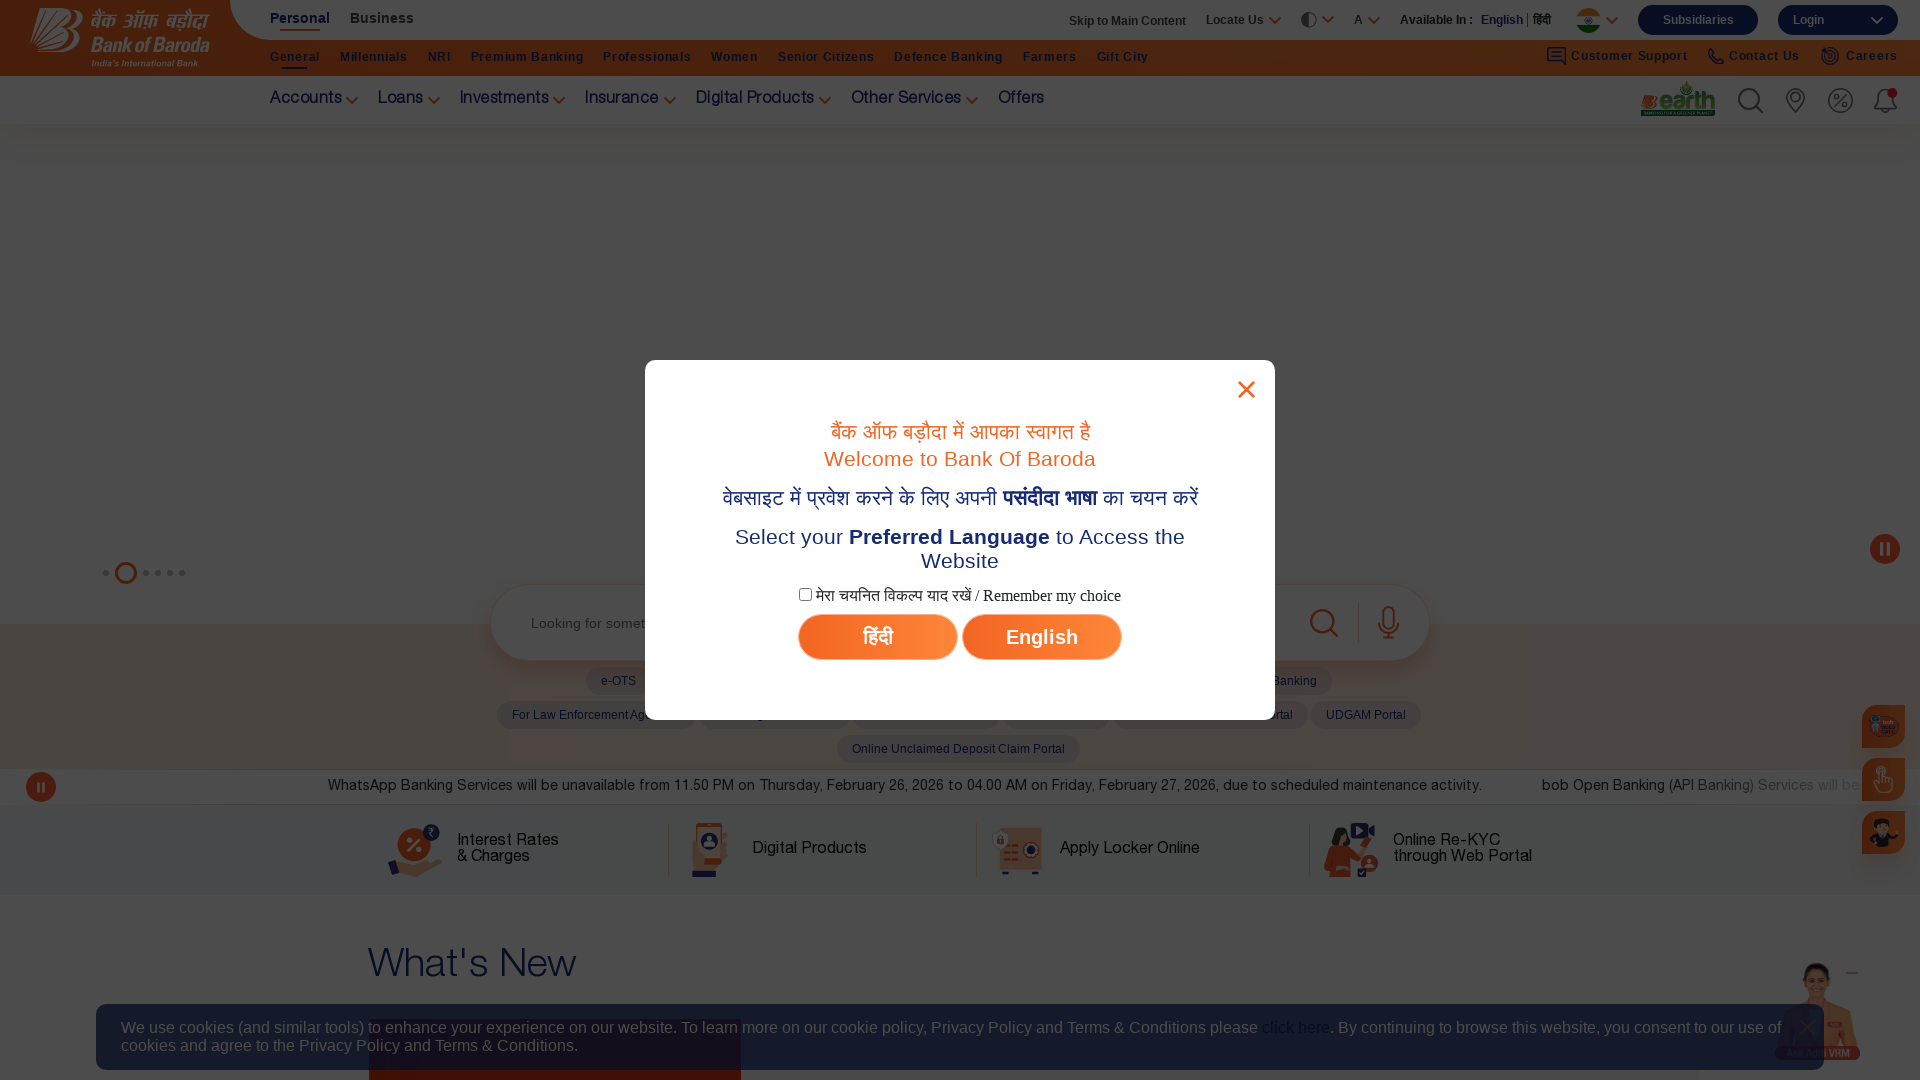

Page DOM content loaded
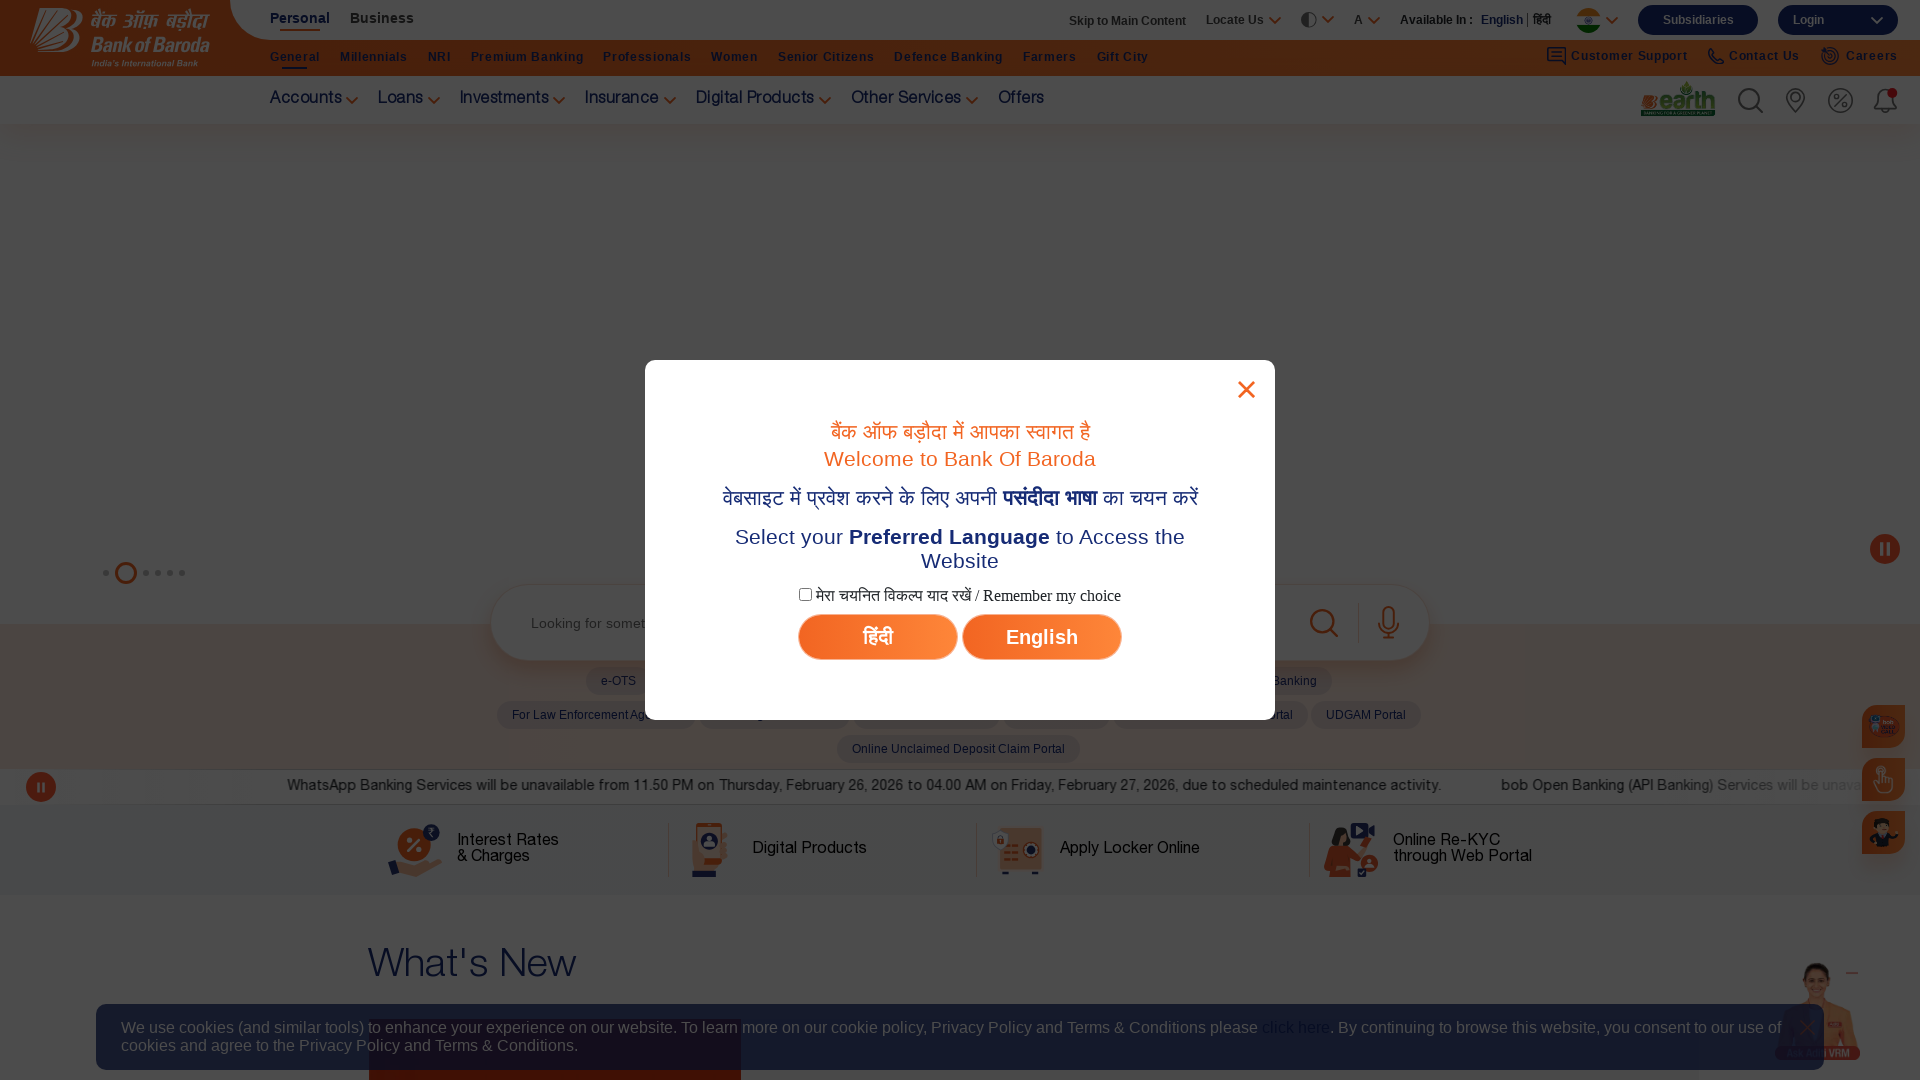

Retrieved window/tab handles - Total windows/tabs: 1
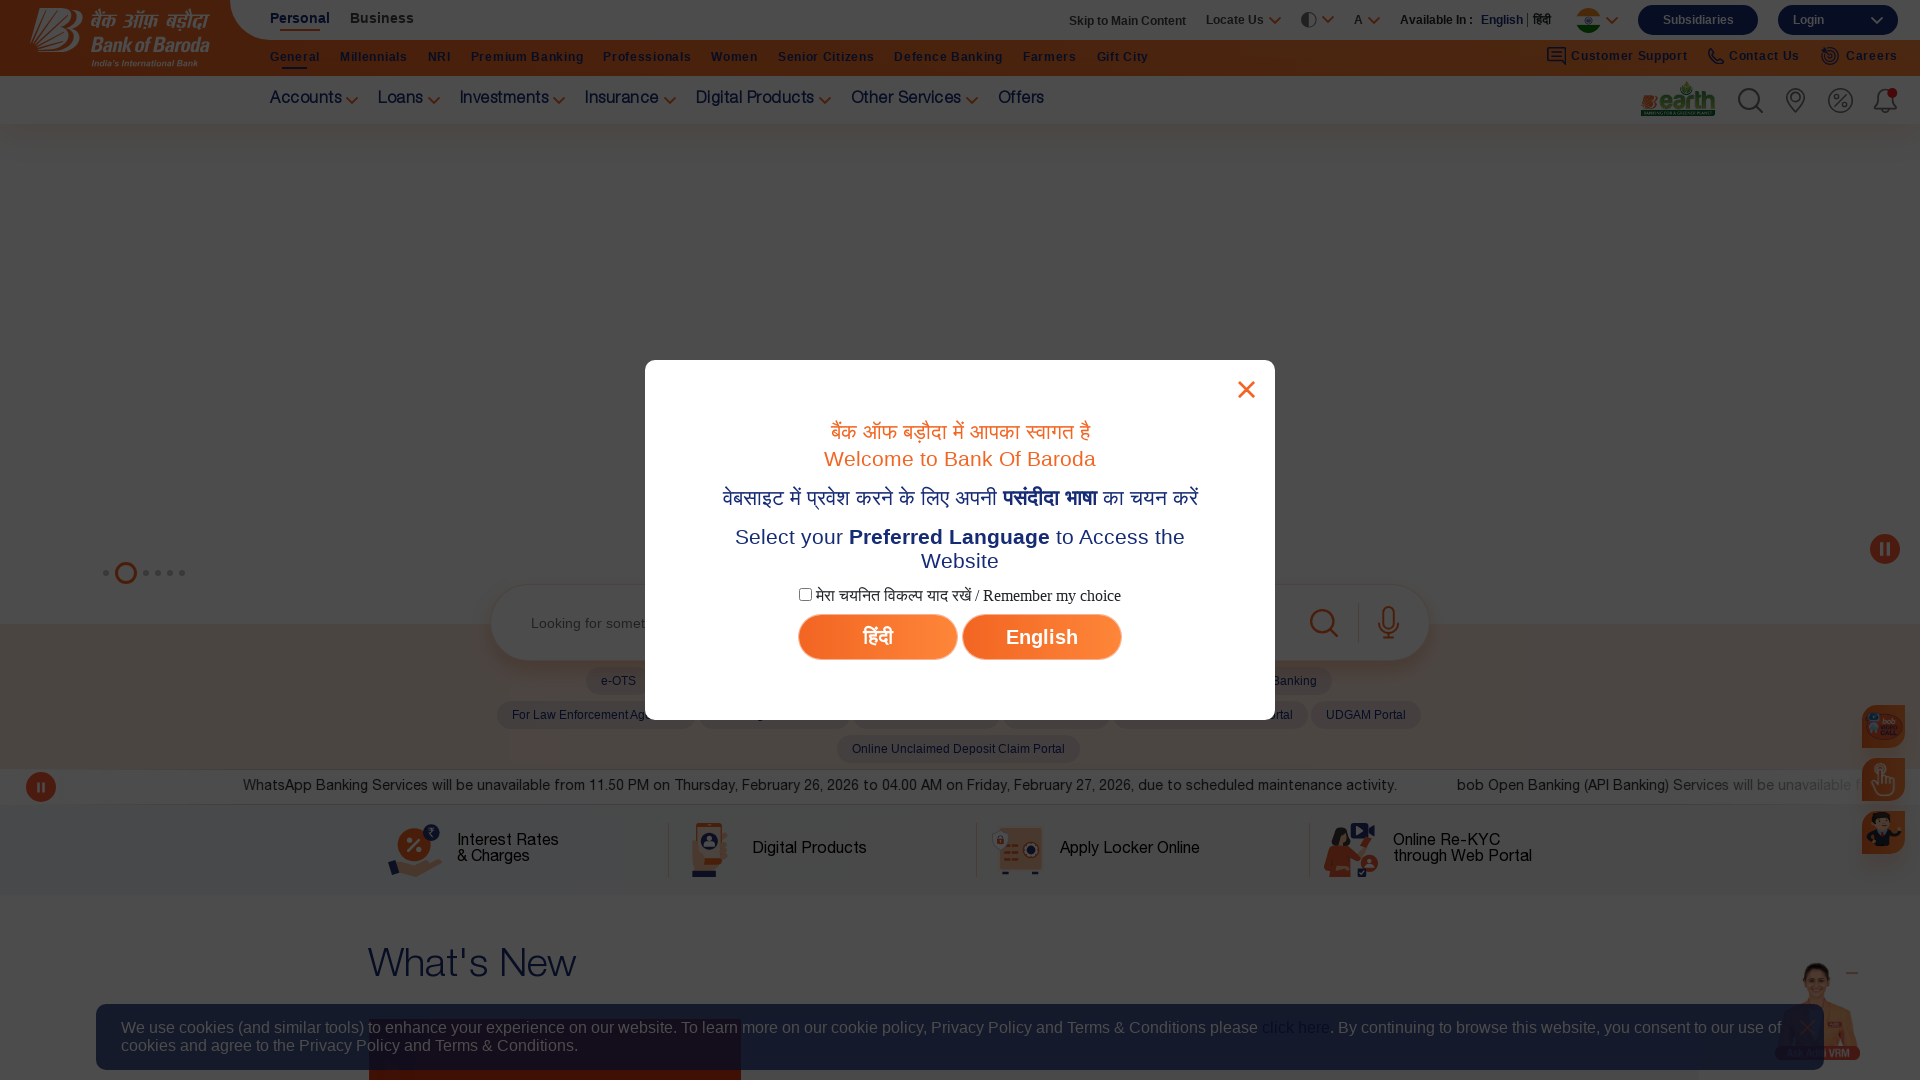

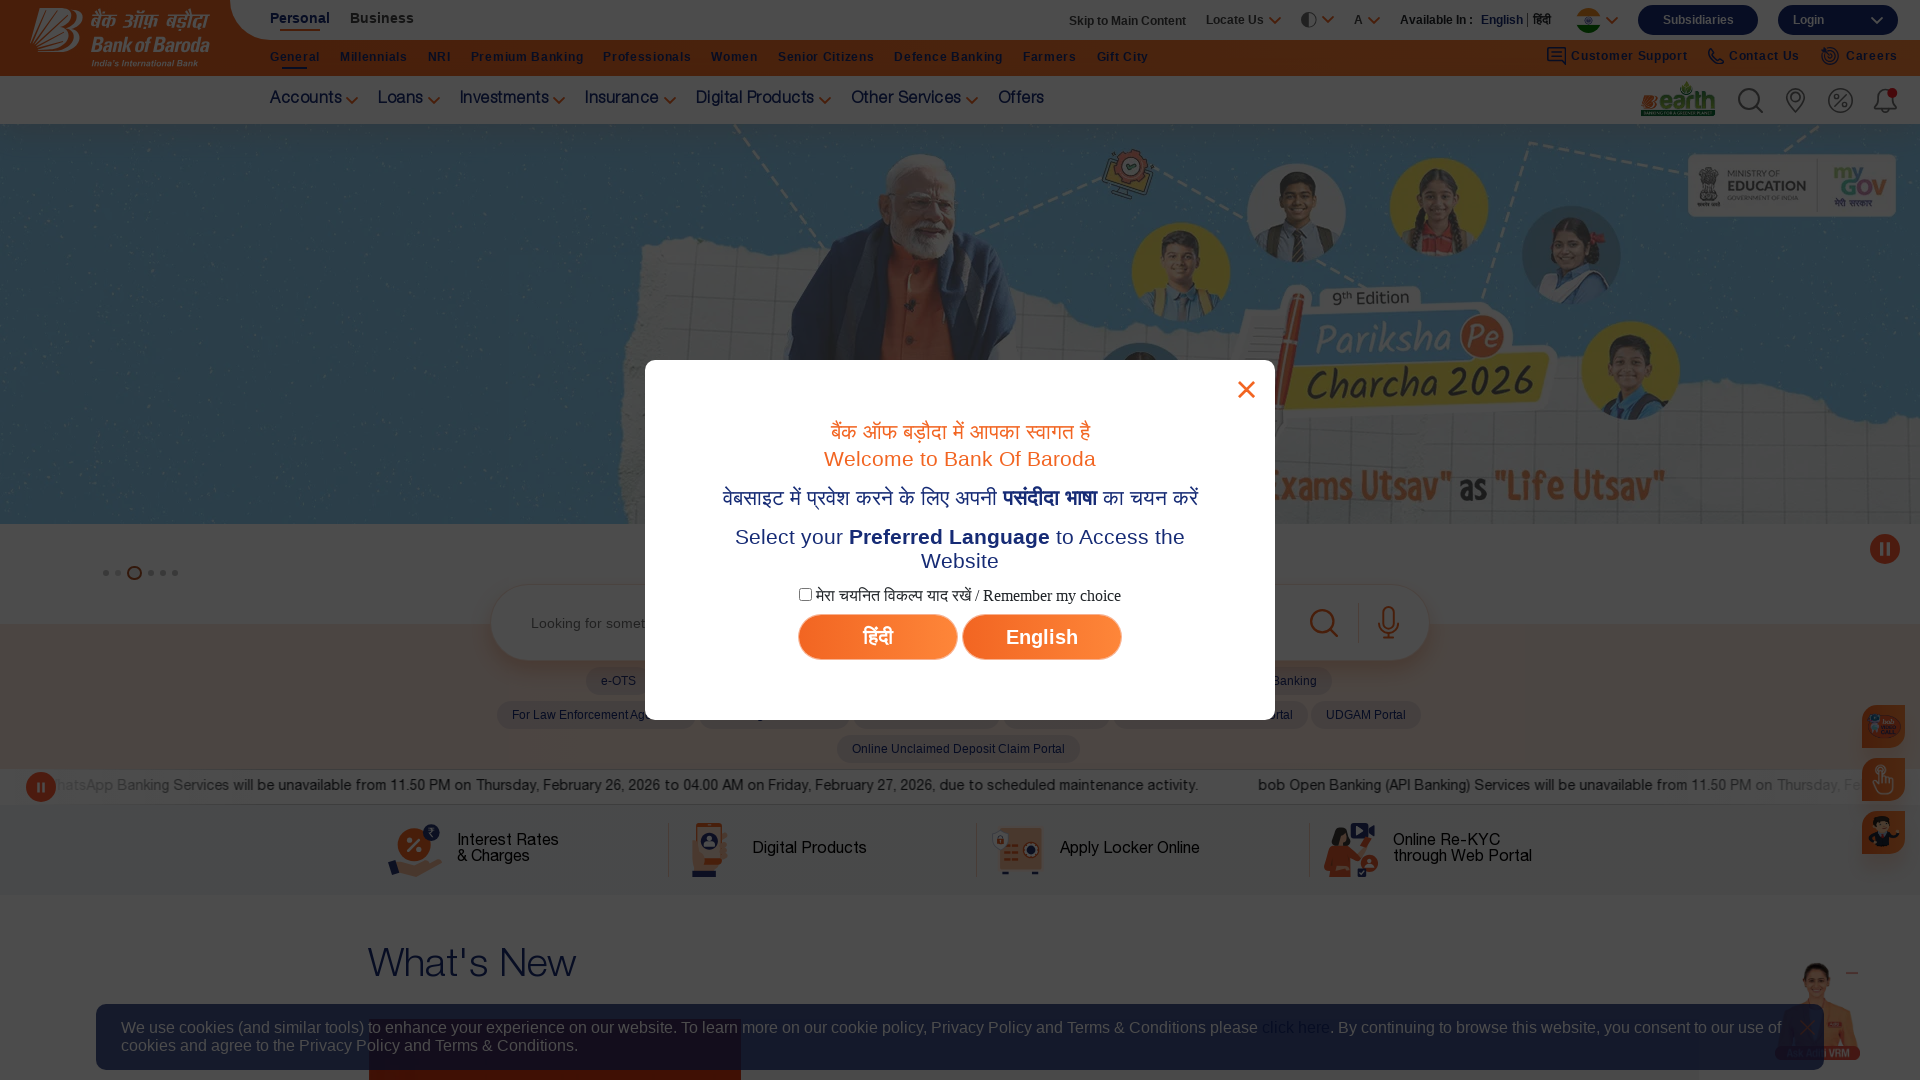